Tests keyboard shortcut functionality by sending Ctrl+A key combination to select all text in an input field

Starting URL: https://letskodeit.teachable.com/p/practice

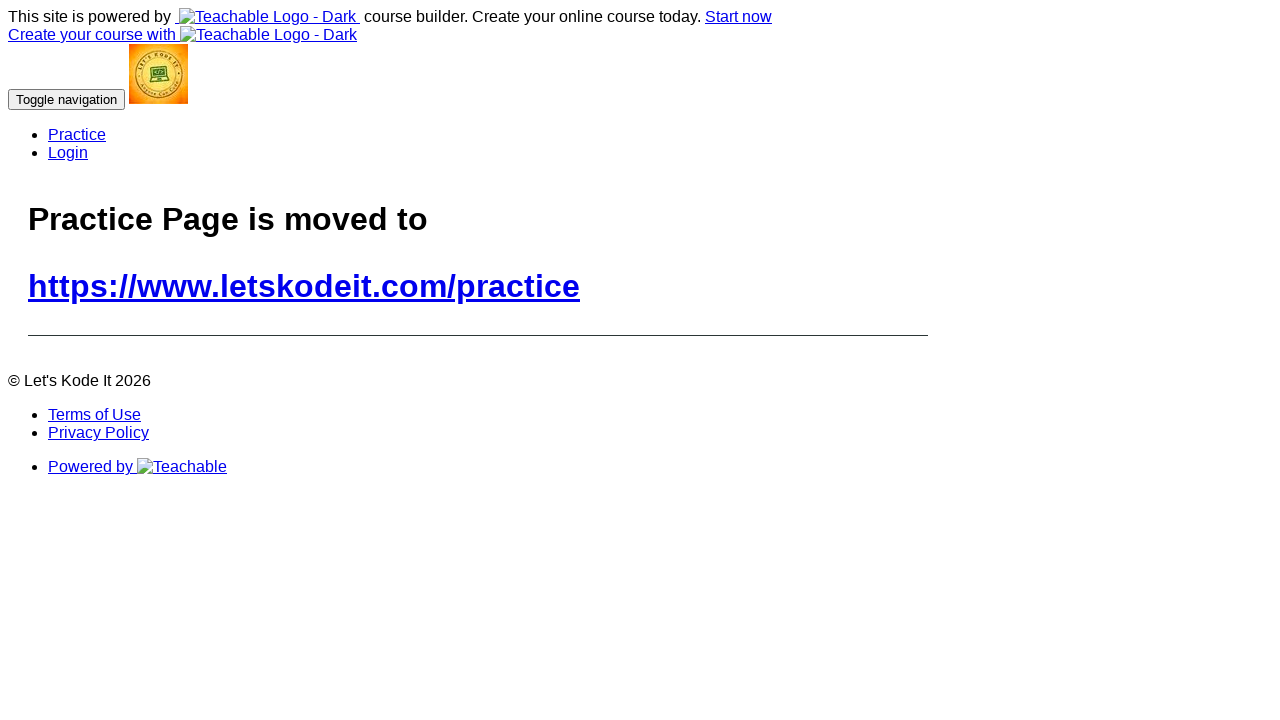

Navigated to forgot password page
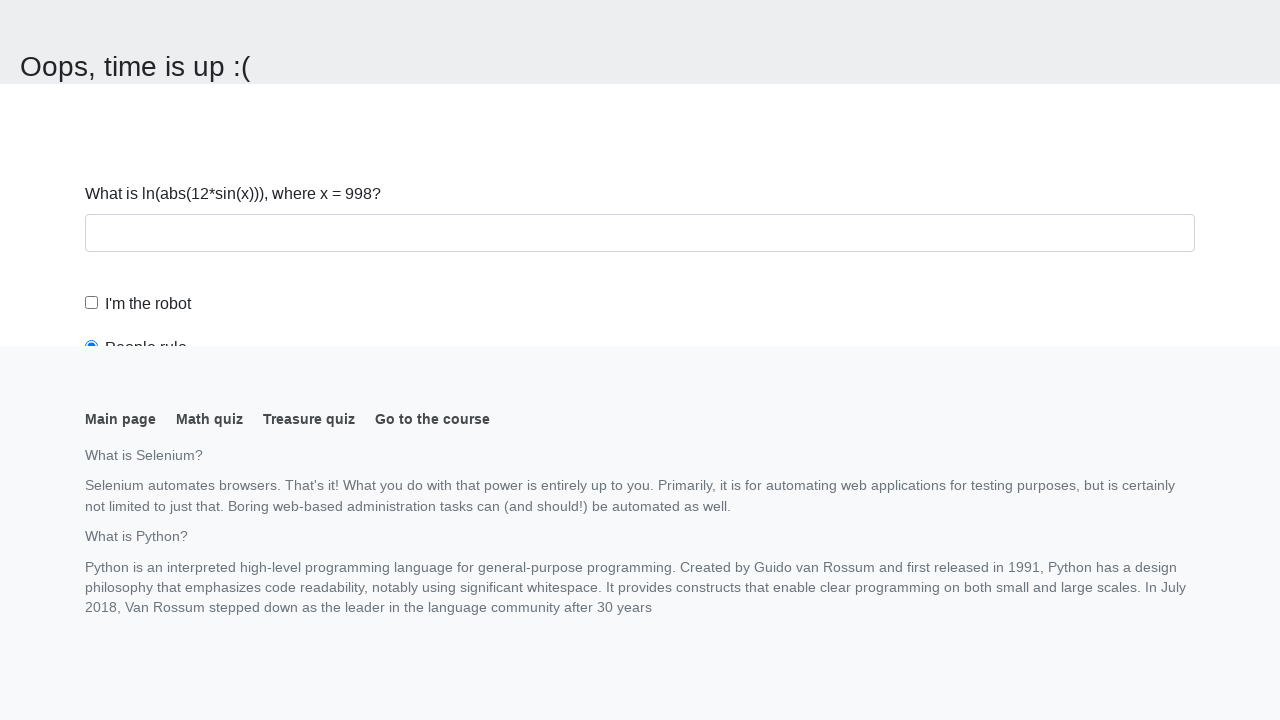

Waited for page header to load
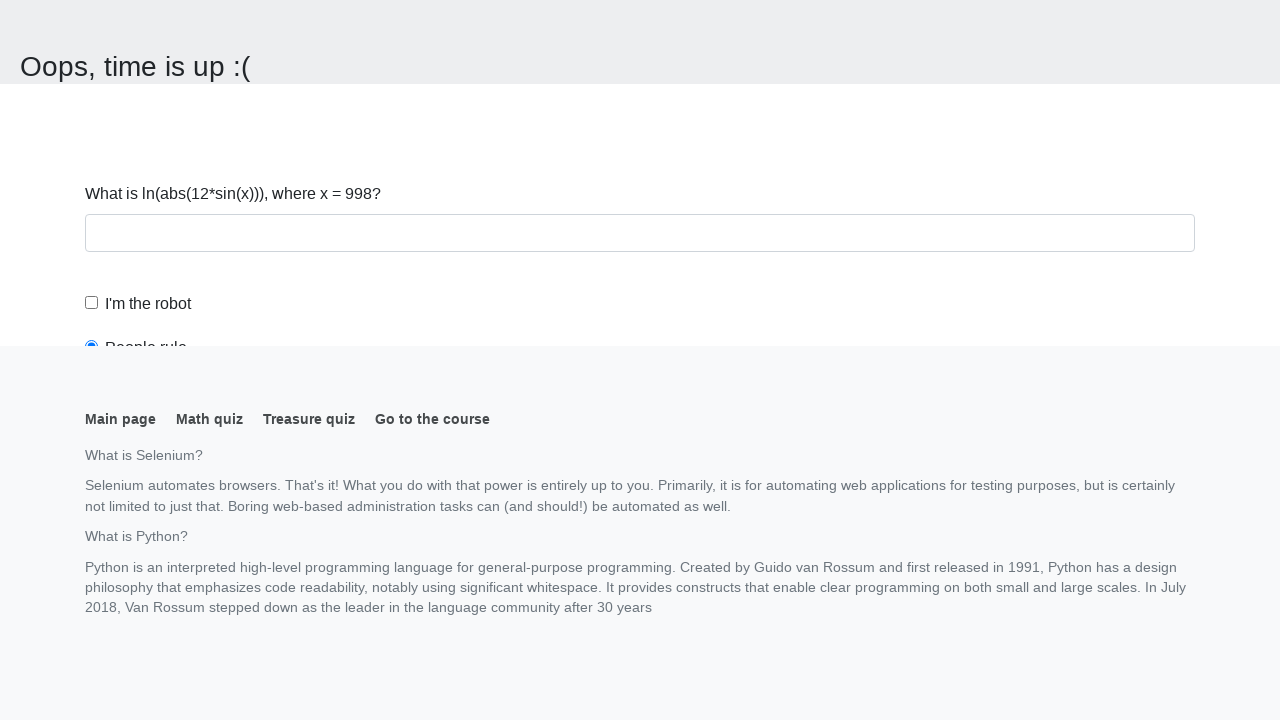

Retrieved header text: Forgot Password
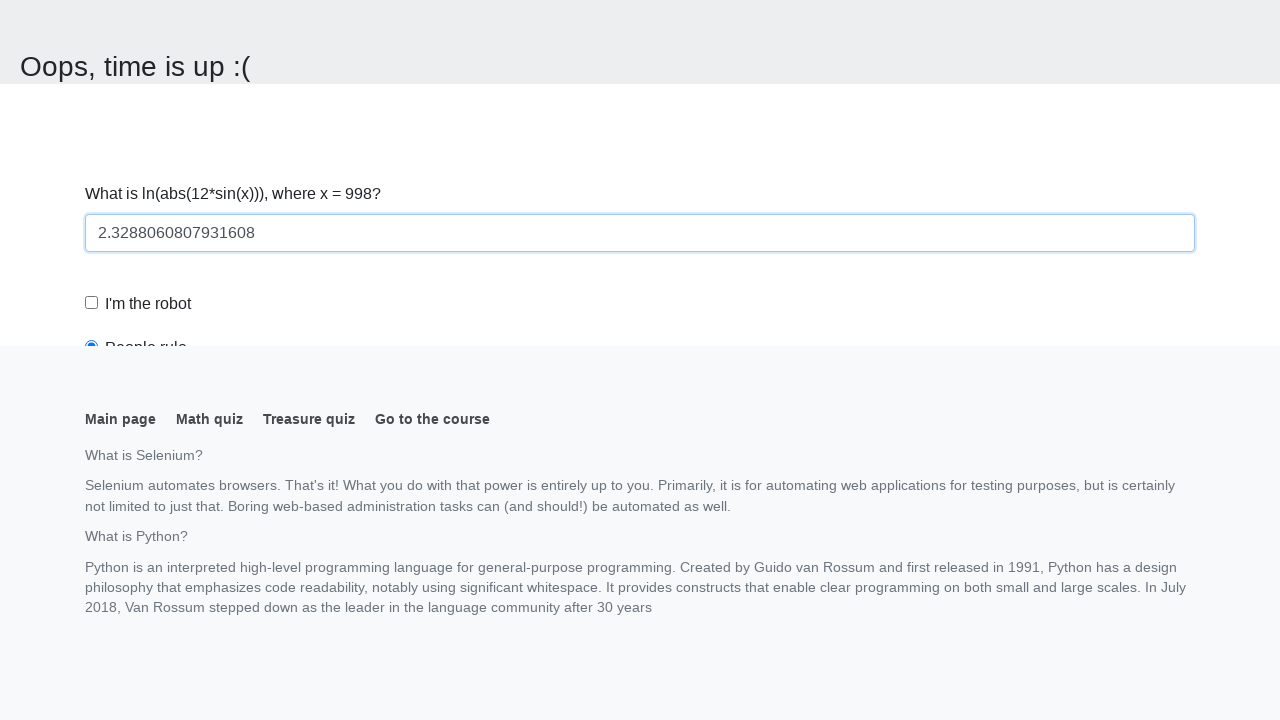

Verified header is displayed: True
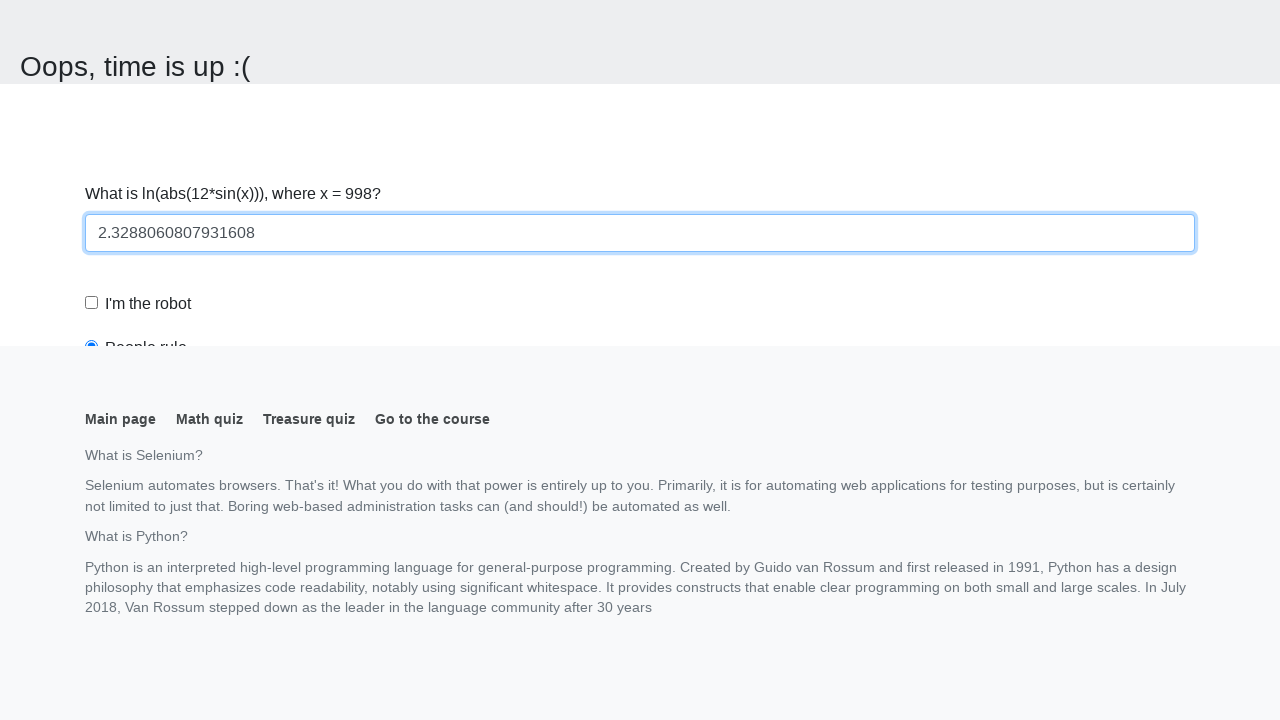

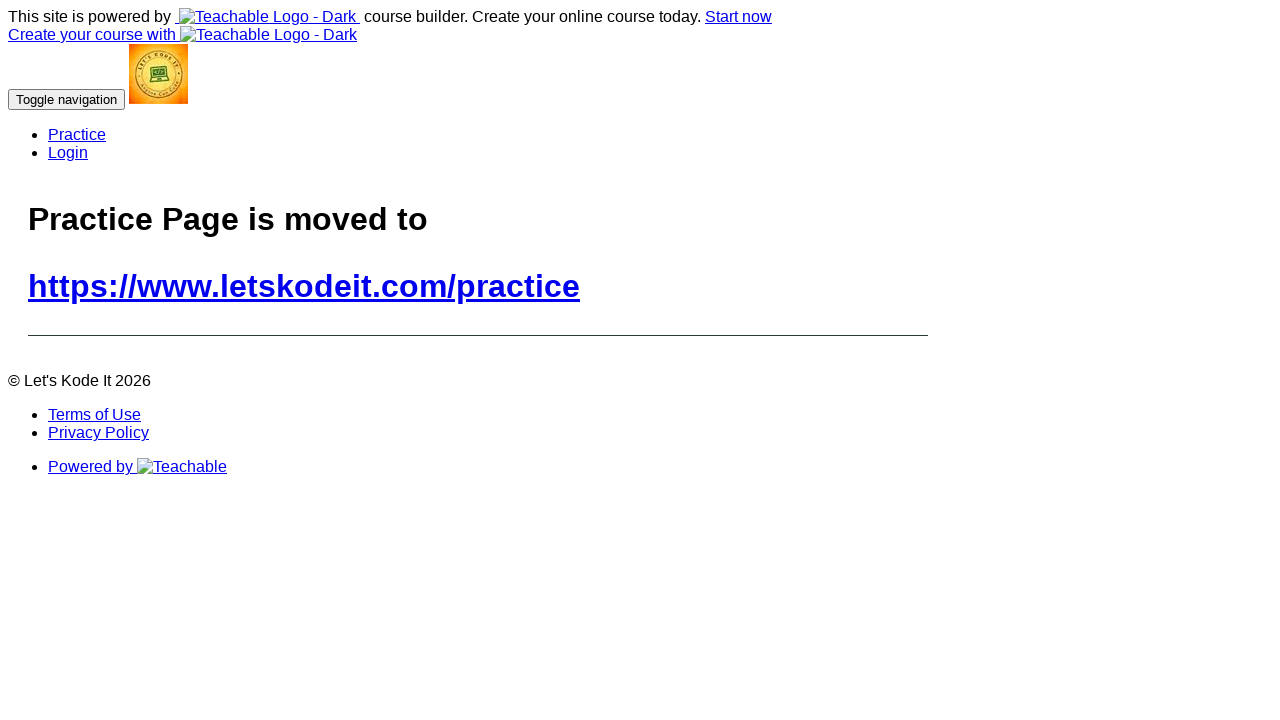